Tests the DemoQA text box form by filling all fields (full name, email, current address, permanent address) with valid data and verifying the output displays the entered values after submission.

Starting URL: https://demoqa.com/text-box

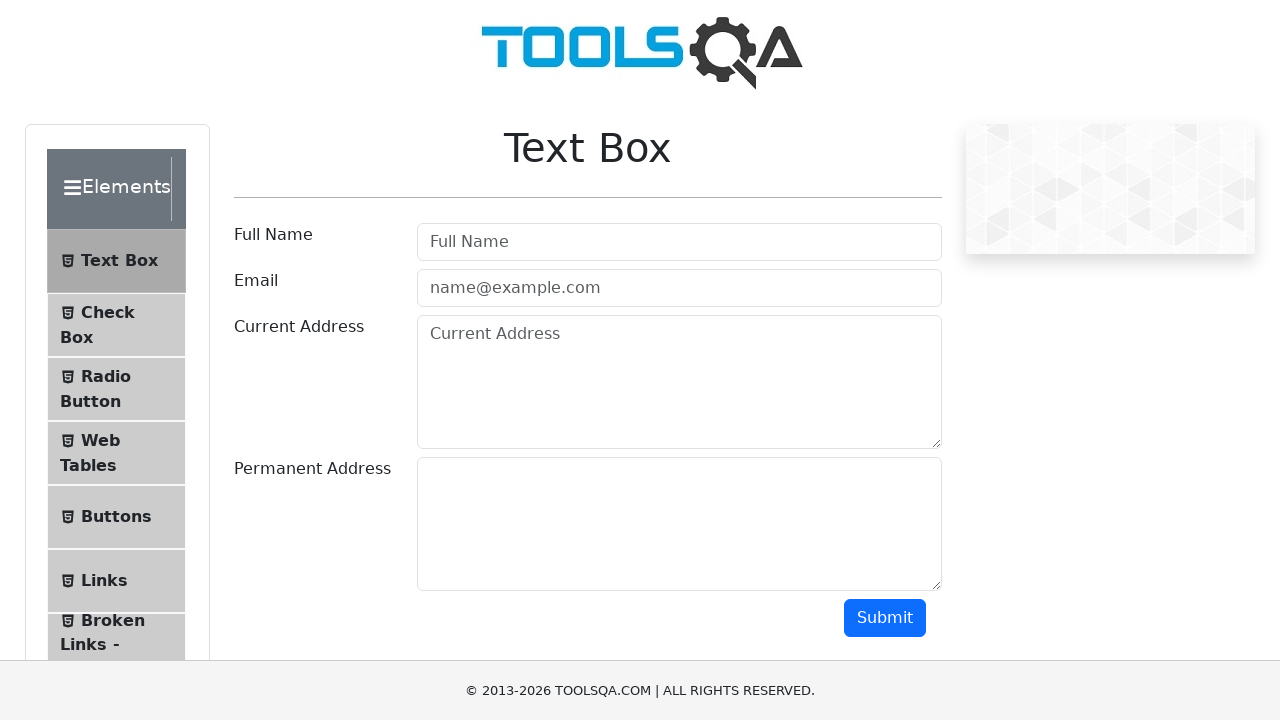

Filled full name field with 'My Name' on #userName
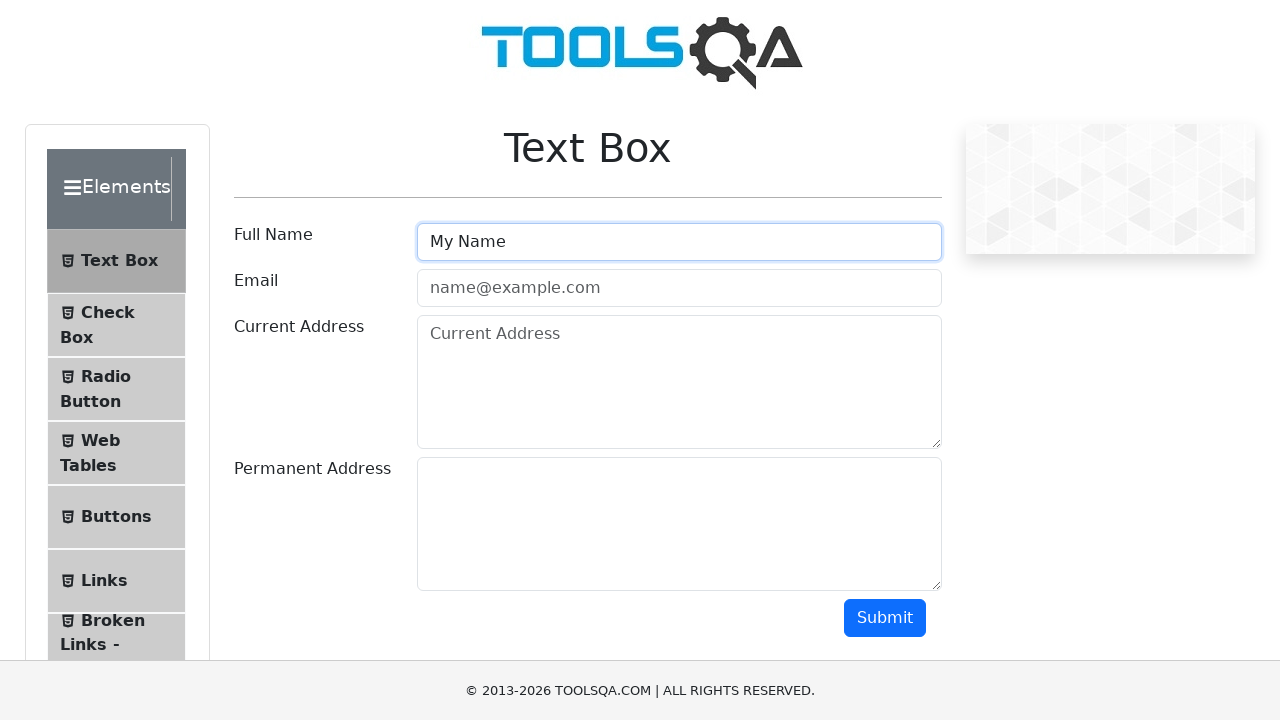

Filled email field with 'email@email.com' on #userEmail
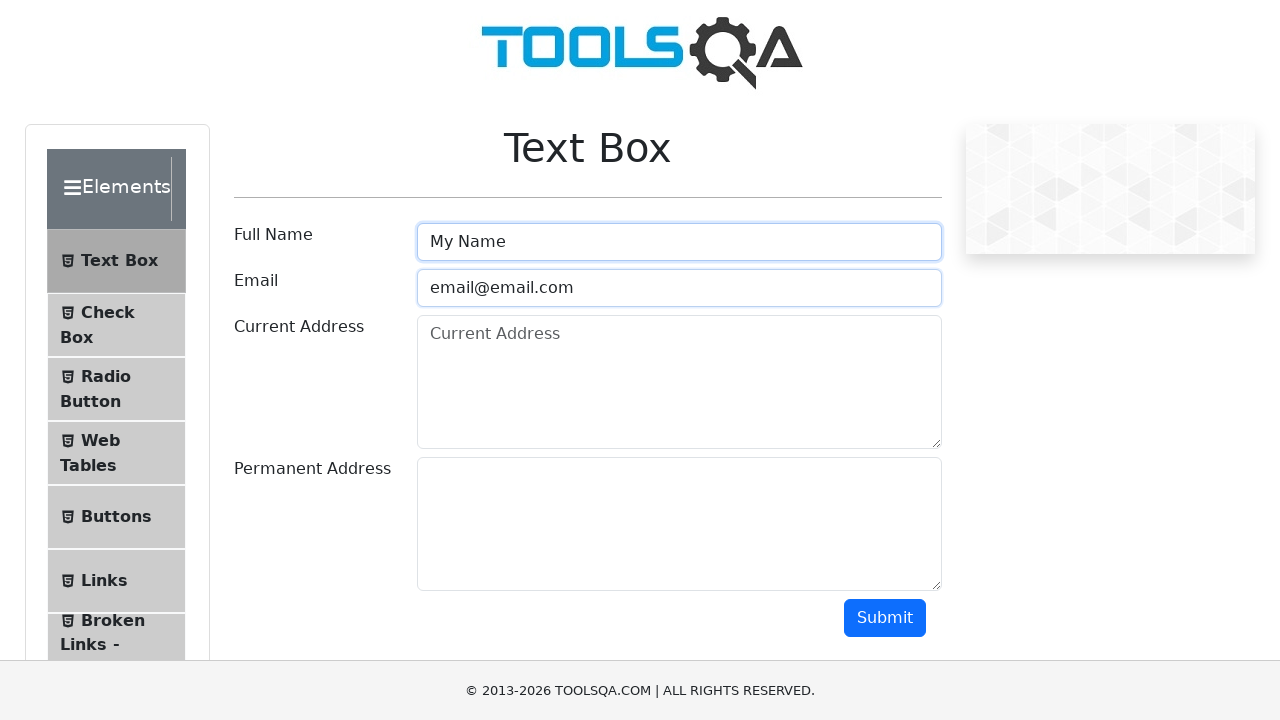

Filled current address field with 'My current address' on #currentAddress
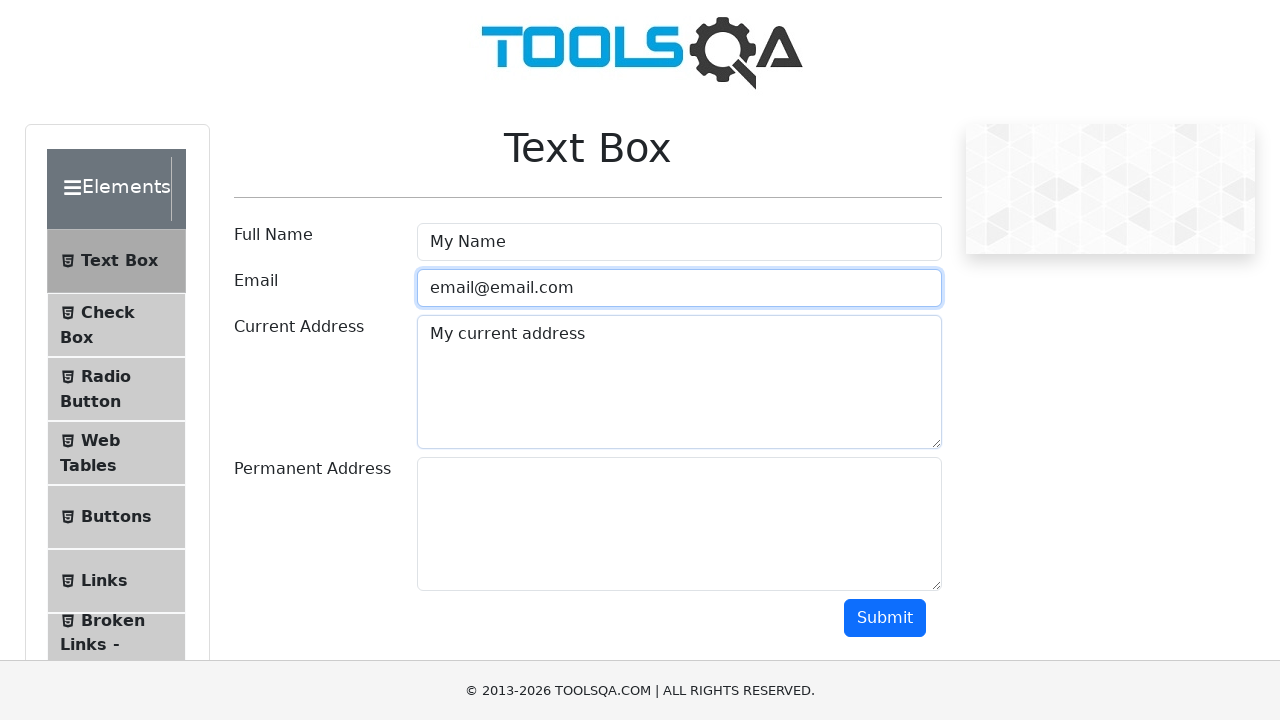

Filled permanent address field with 'My permanent address' on #permanentAddress
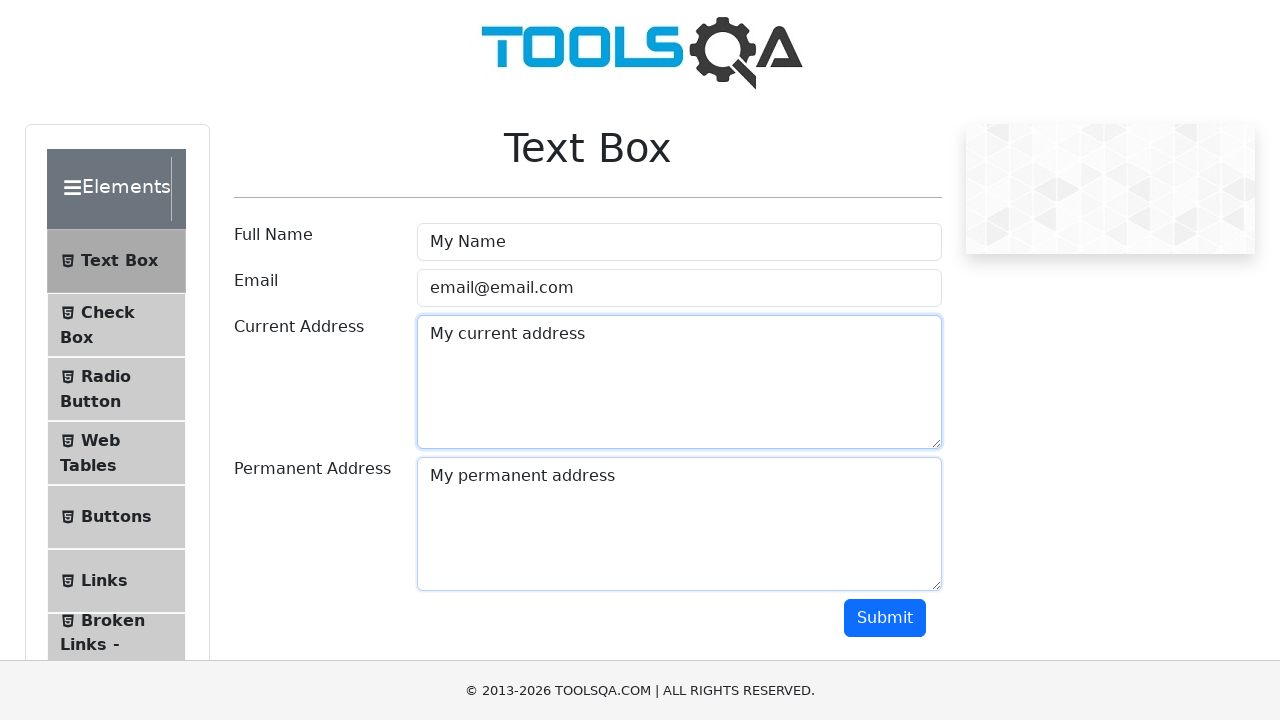

Clicked submit button to submit the form at (885, 618) on #submit
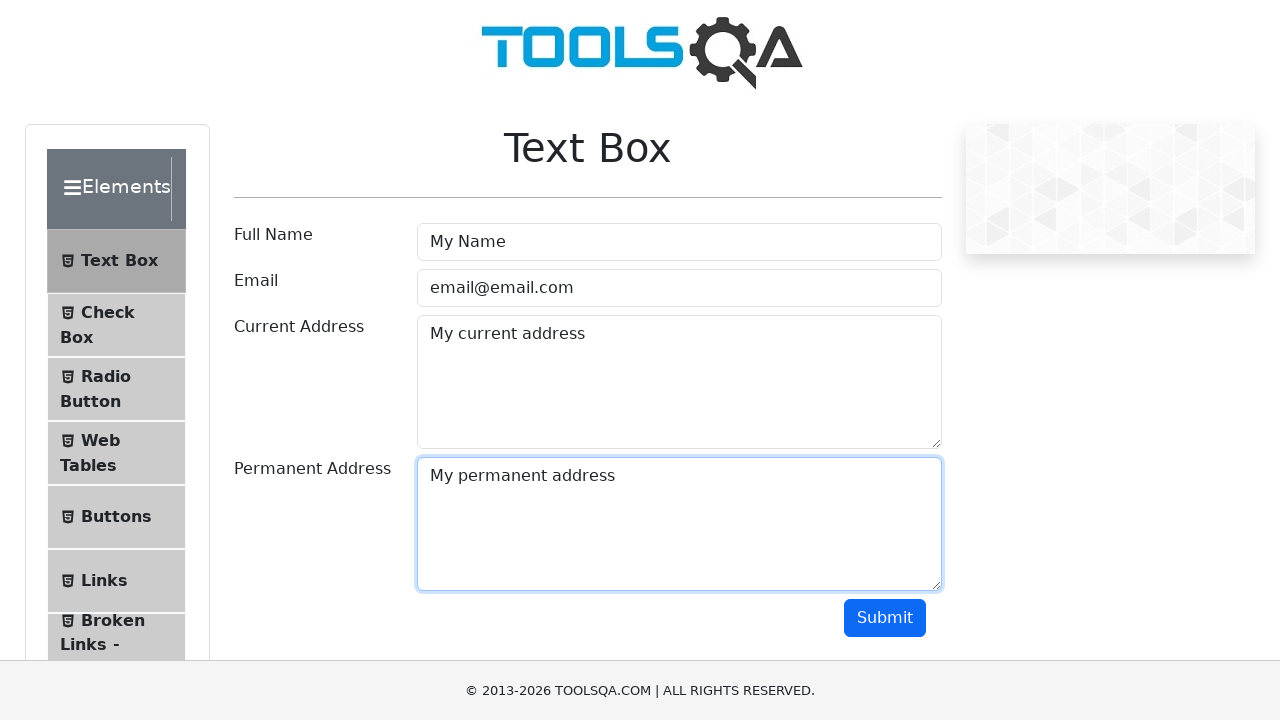

Output section appeared after form submission
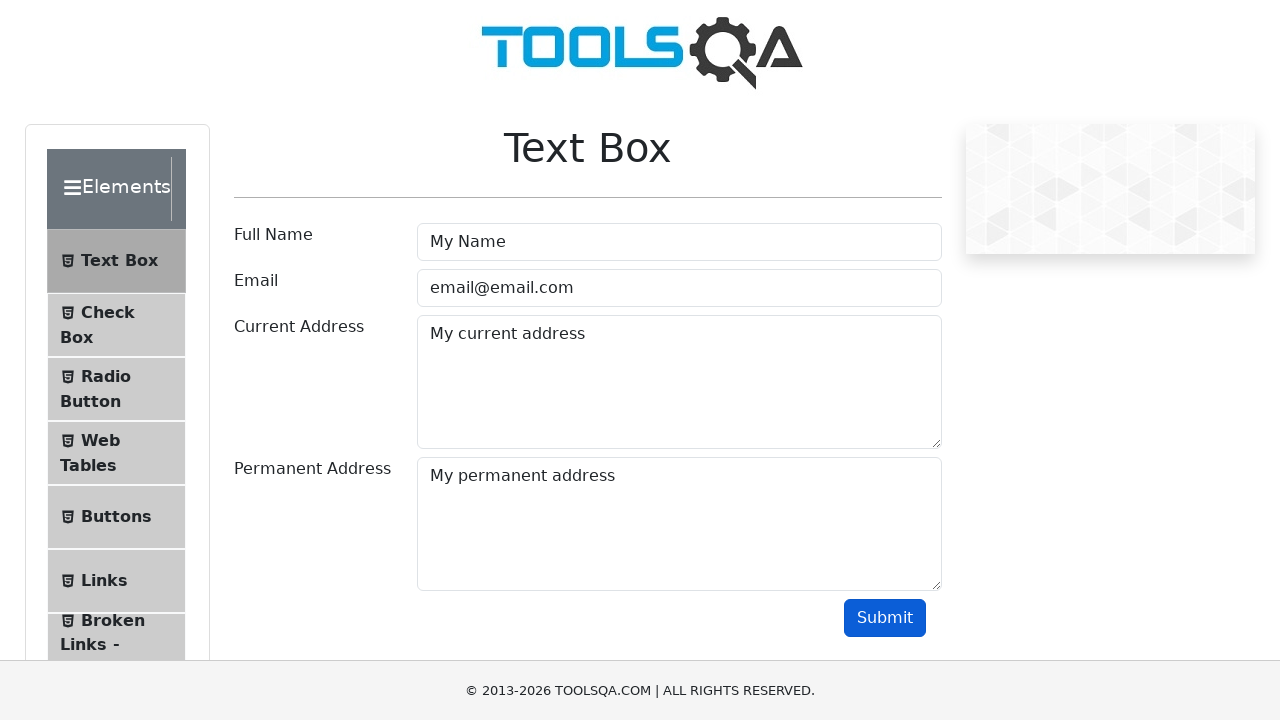

Verified full name 'My Name' is displayed in output
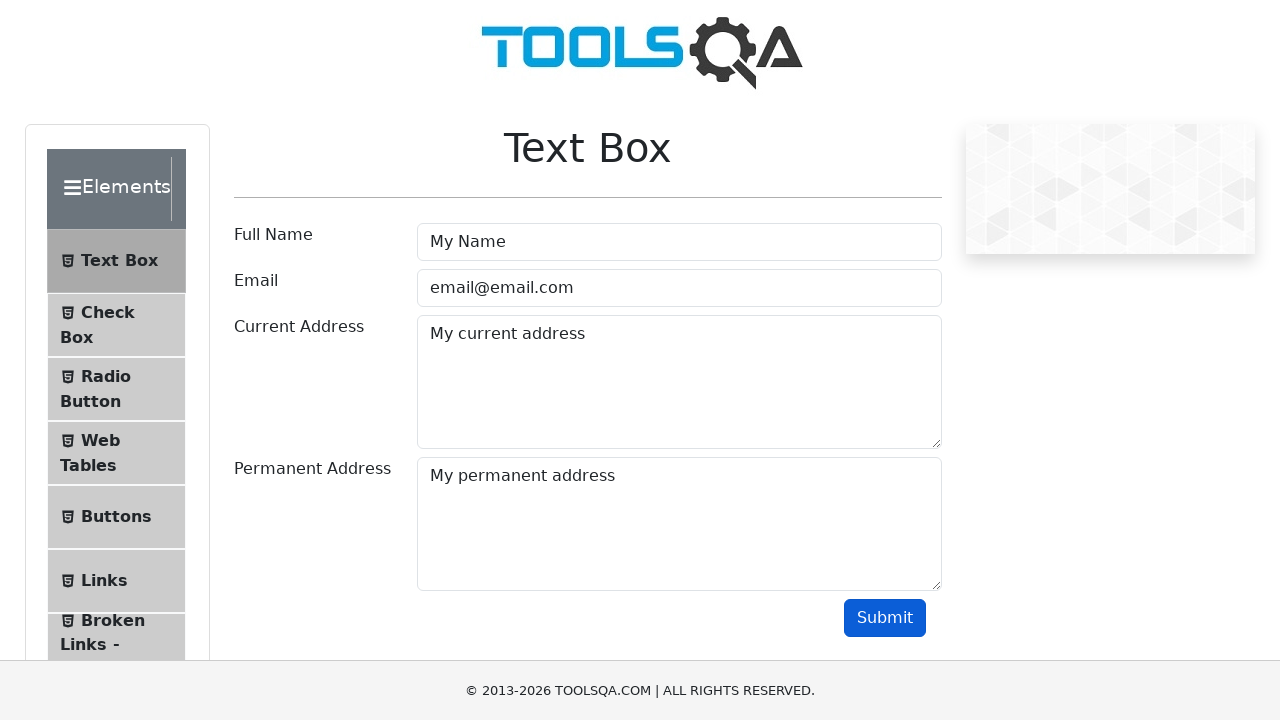

Verified email 'email@email.com' is displayed in output
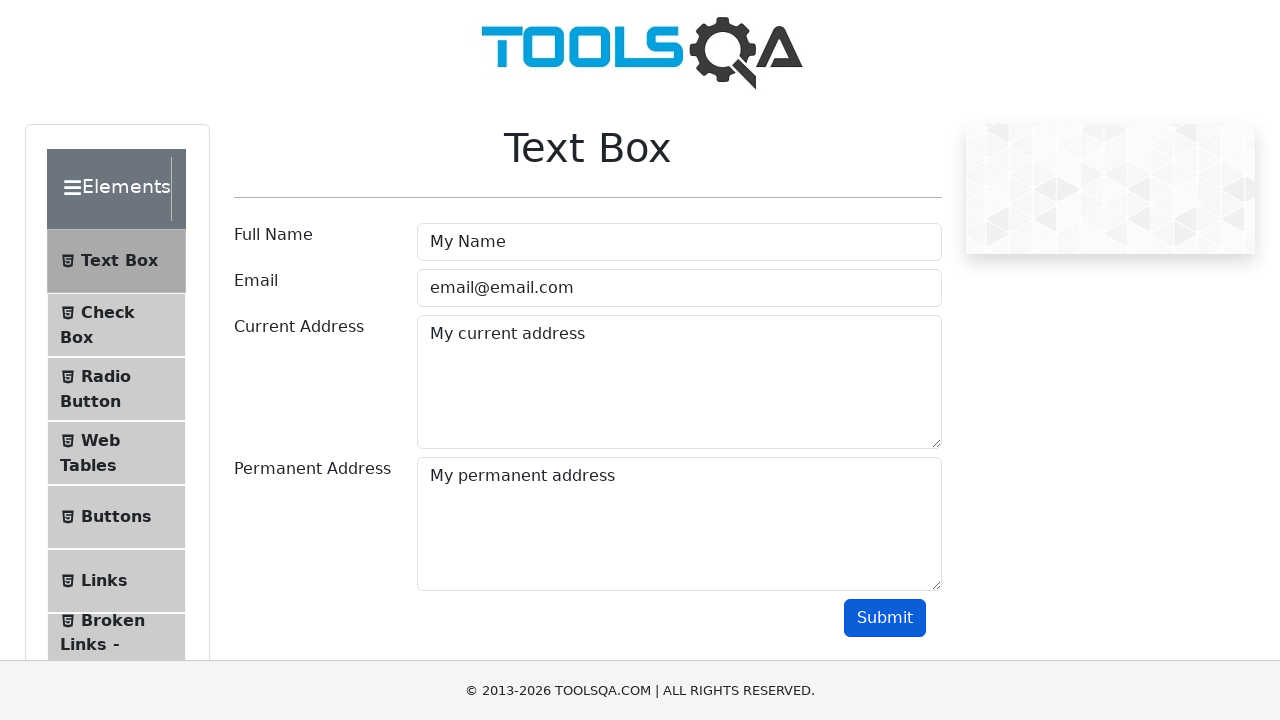

Verified current address 'My current address' is displayed in output
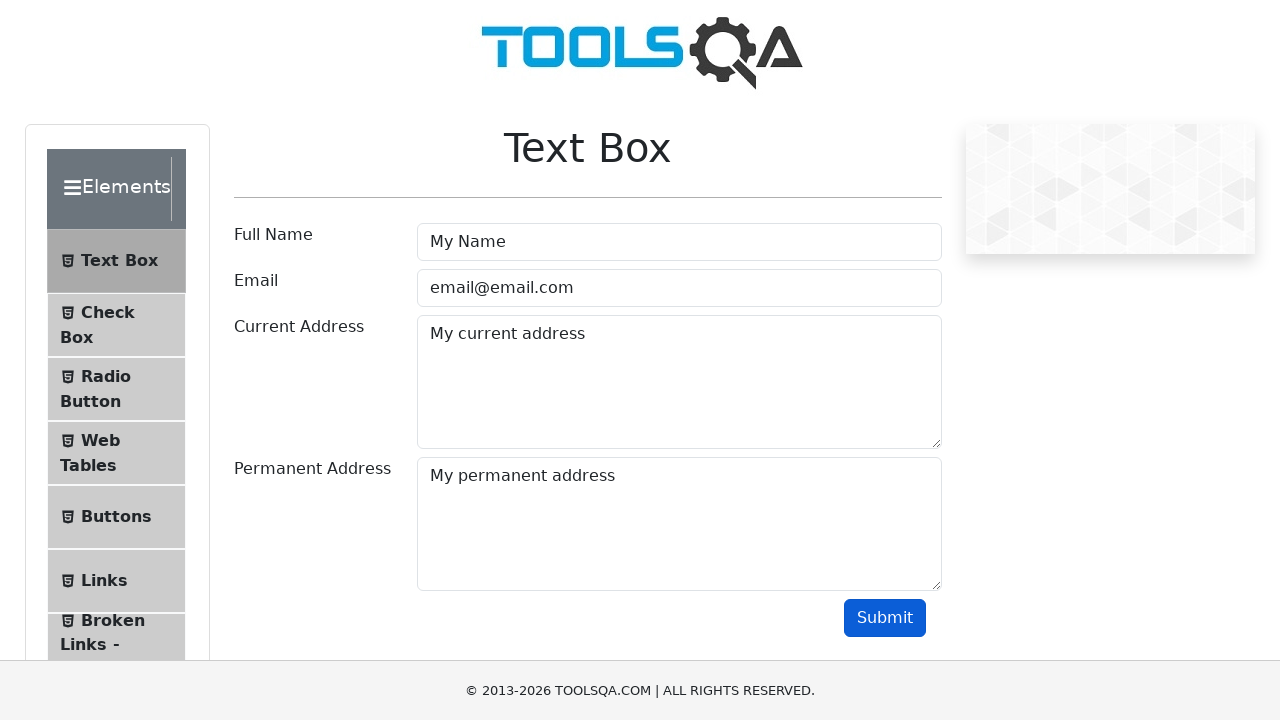

Verified permanent address 'My permanent address' is displayed in output
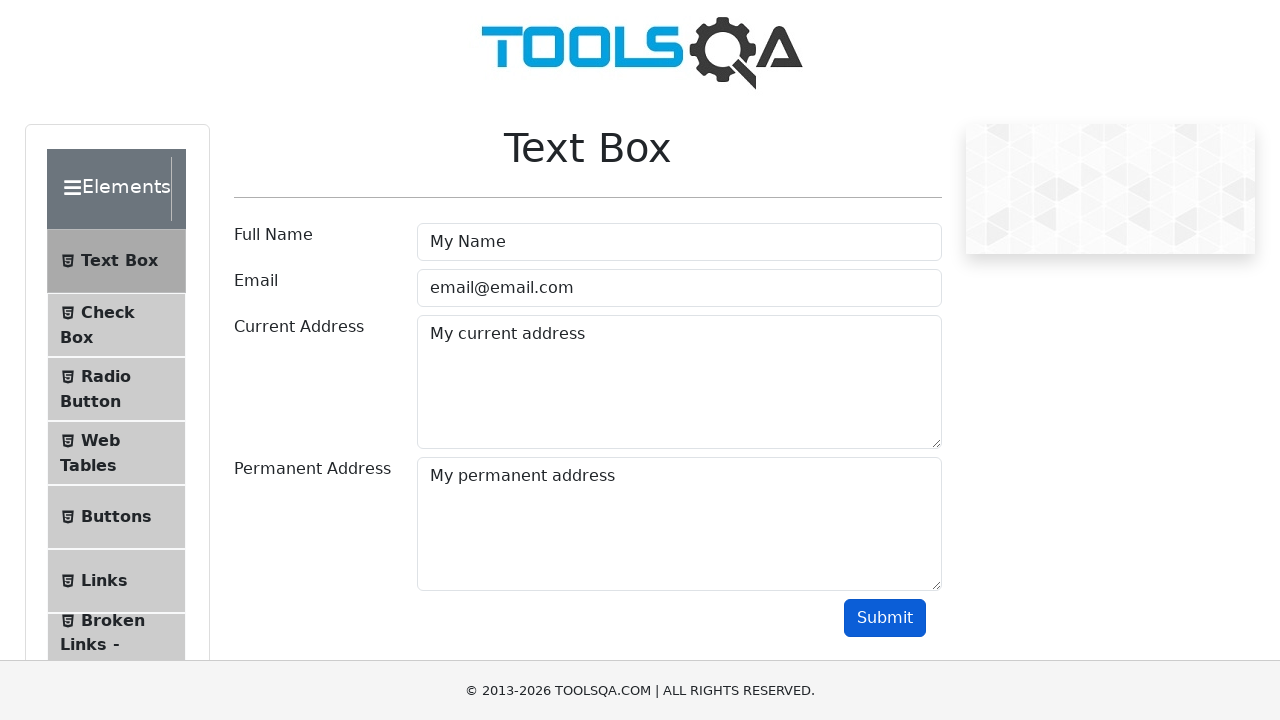

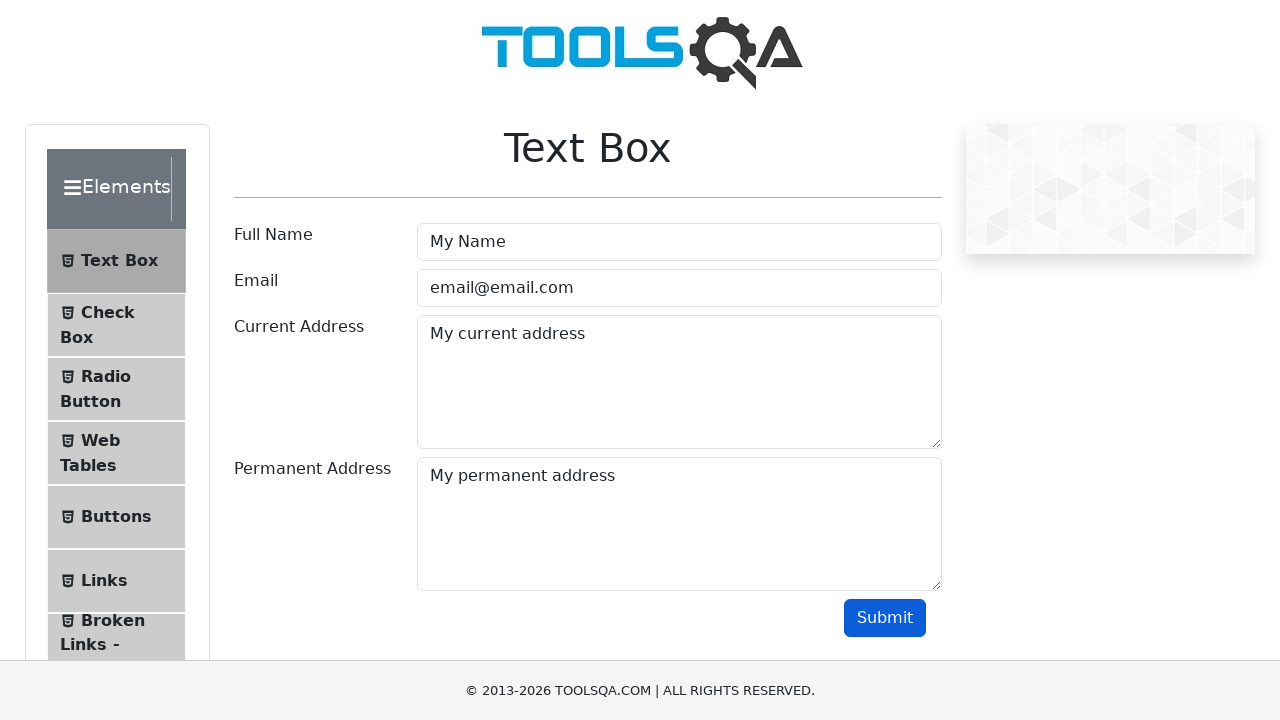